Tests iframe switching functionality by switching to an iframe, interacting with elements inside it, switching back to parent frame, reading tooltip content, and clicking the Download link.

Starting URL: https://jqueryui.com/tooltip/

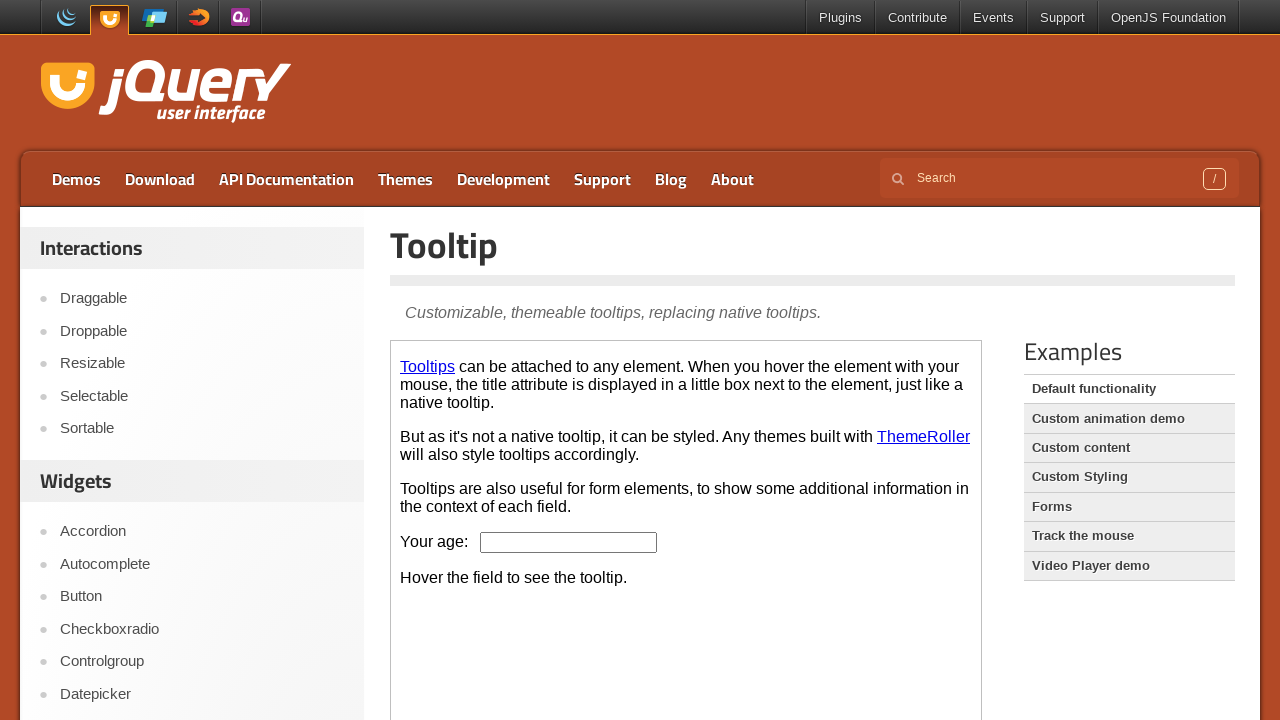

Waited 3 seconds for page to load
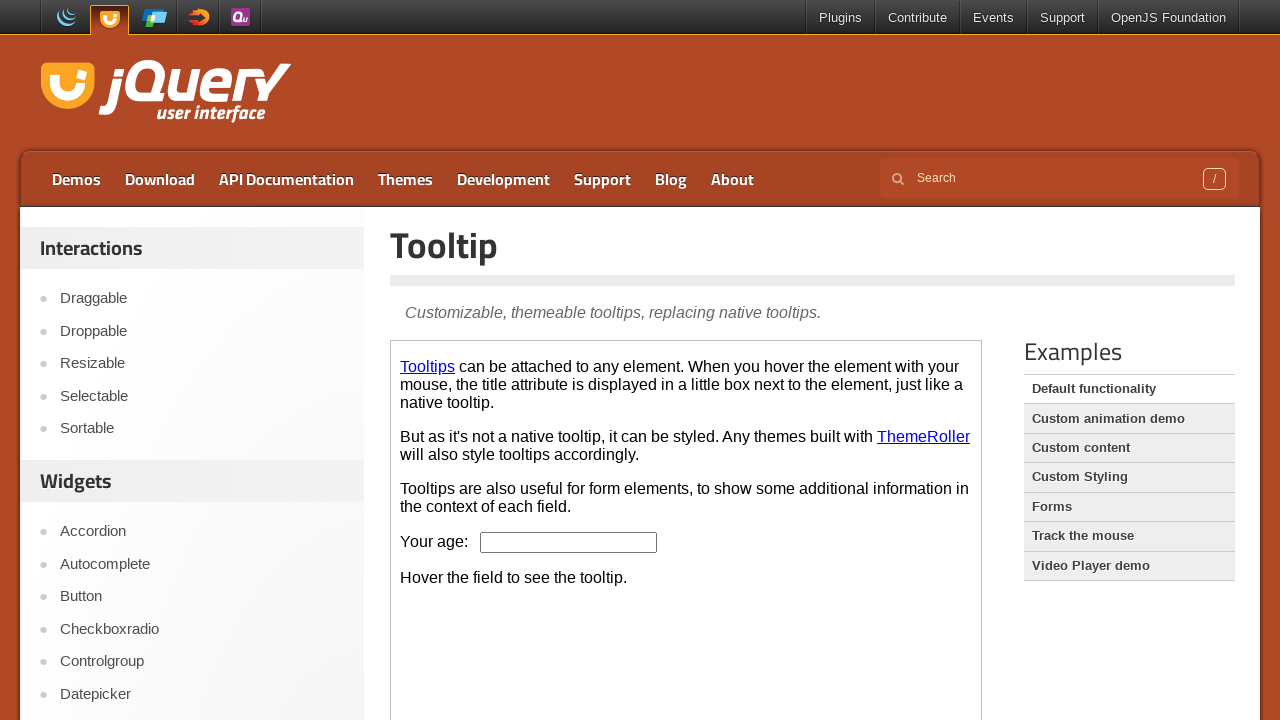

Located first iframe on the page
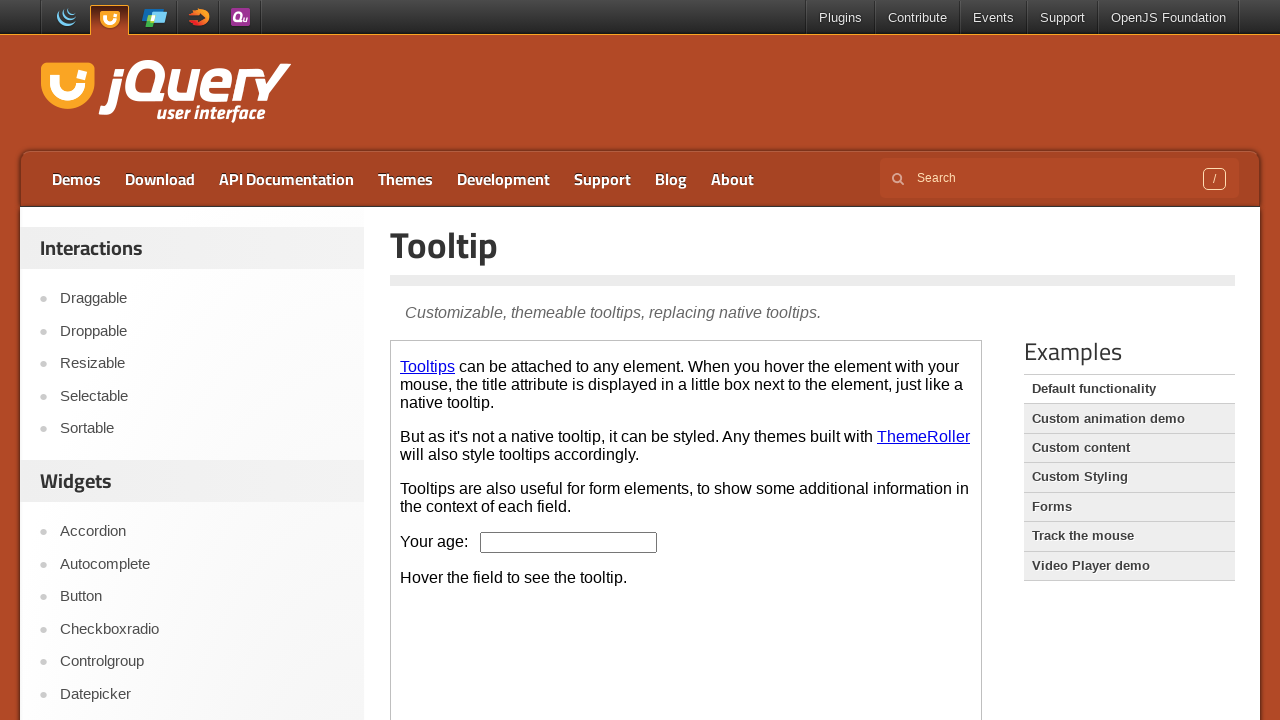

Located age input field in iframe
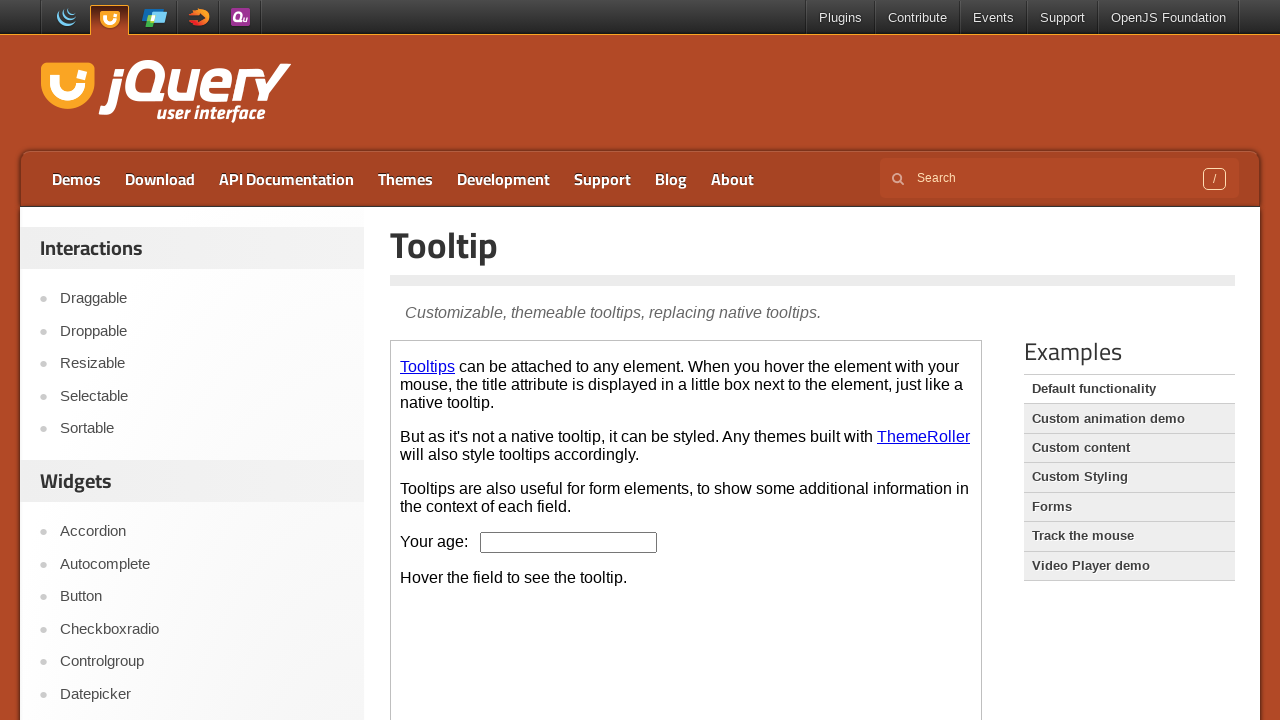

Filled age input field with value '23' on iframe >> nth=0 >> internal:control=enter-frame >> input#age
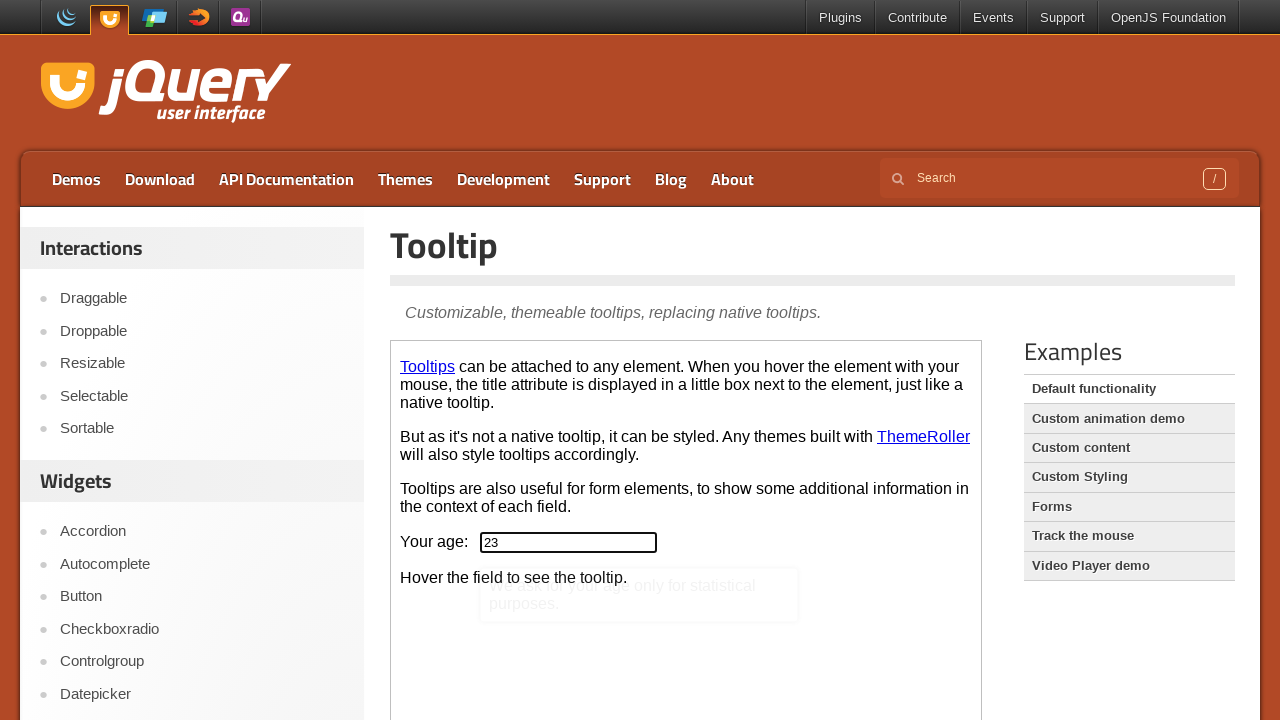

Located tooltip content element on main page
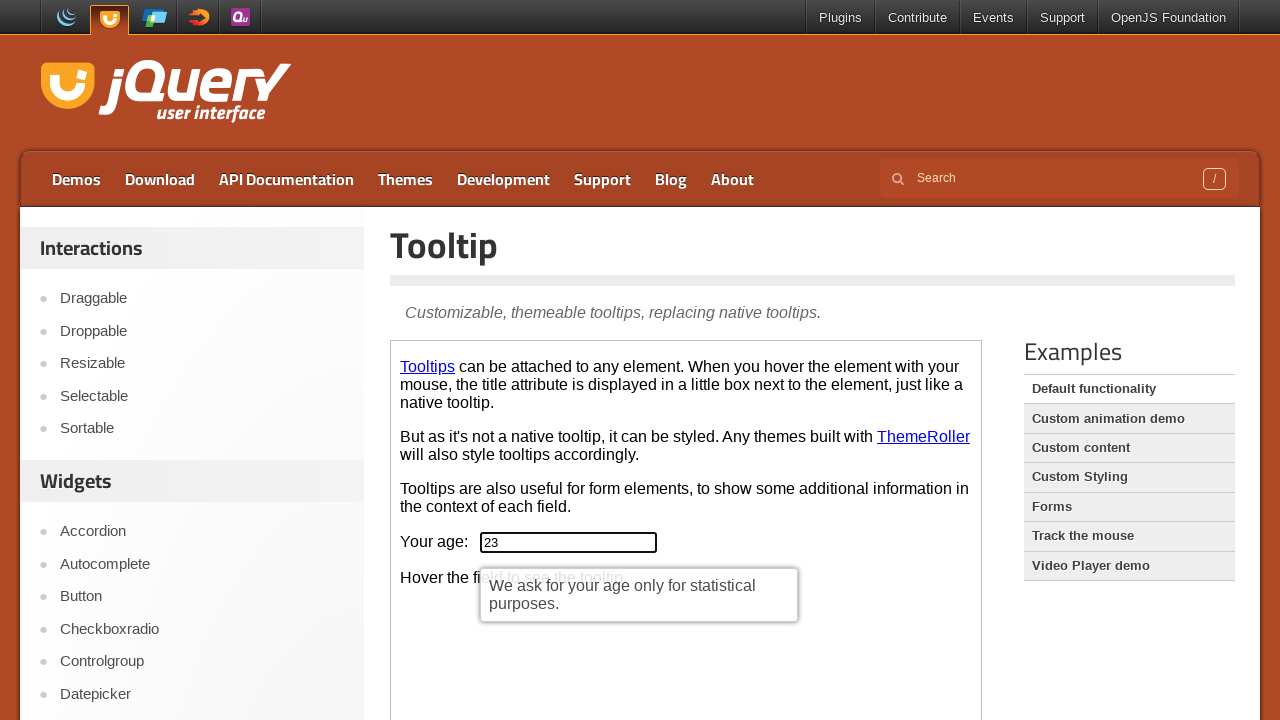

Waited 3 seconds before clicking Download
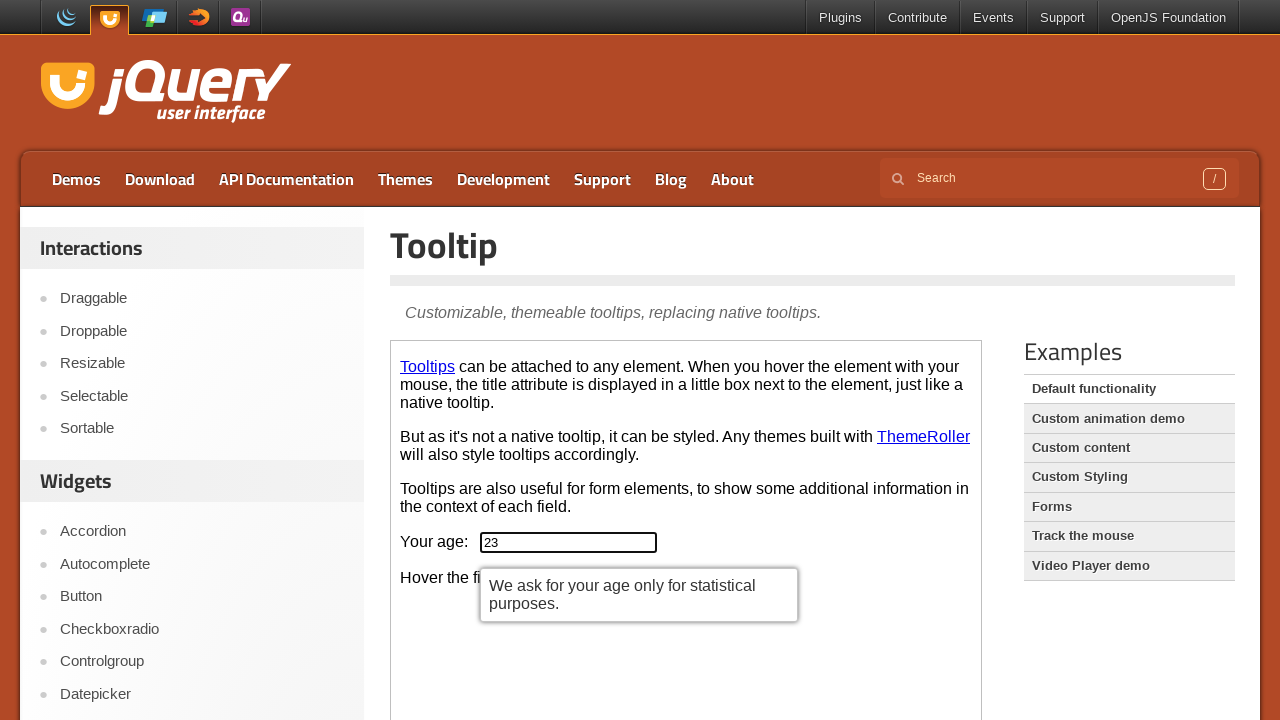

Clicked the Download link at (160, 179) on a:text('Download')
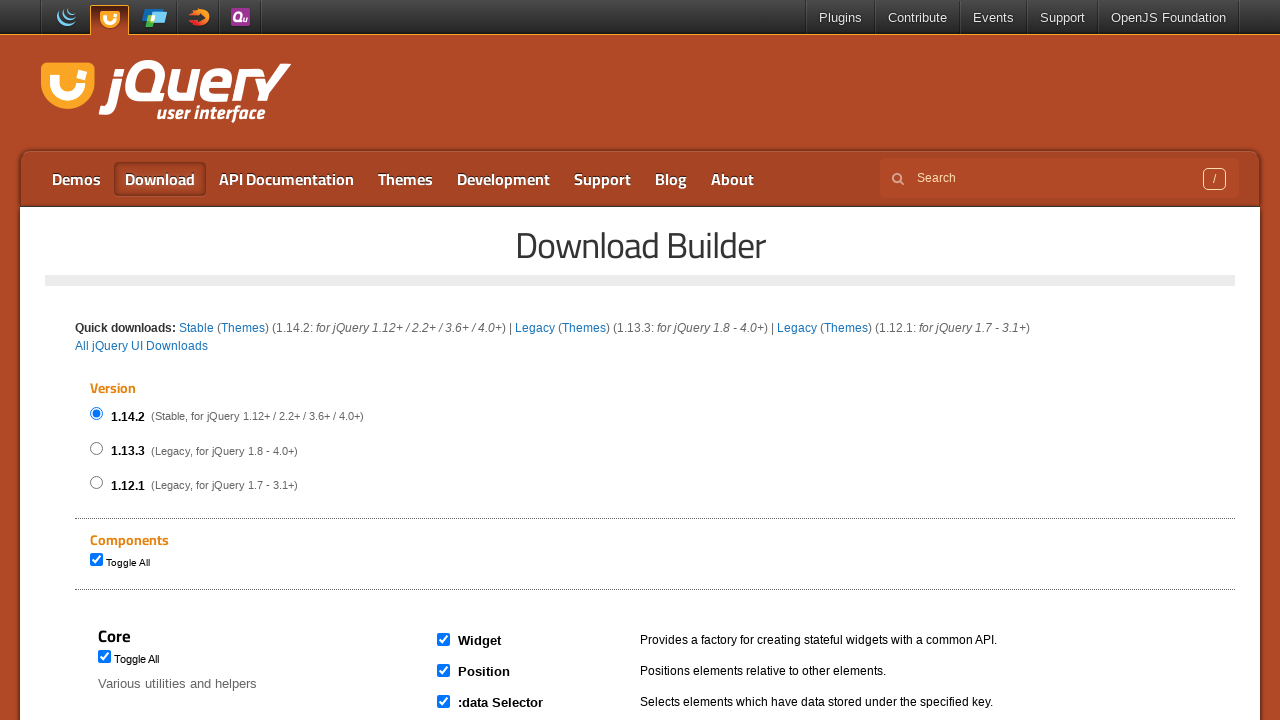

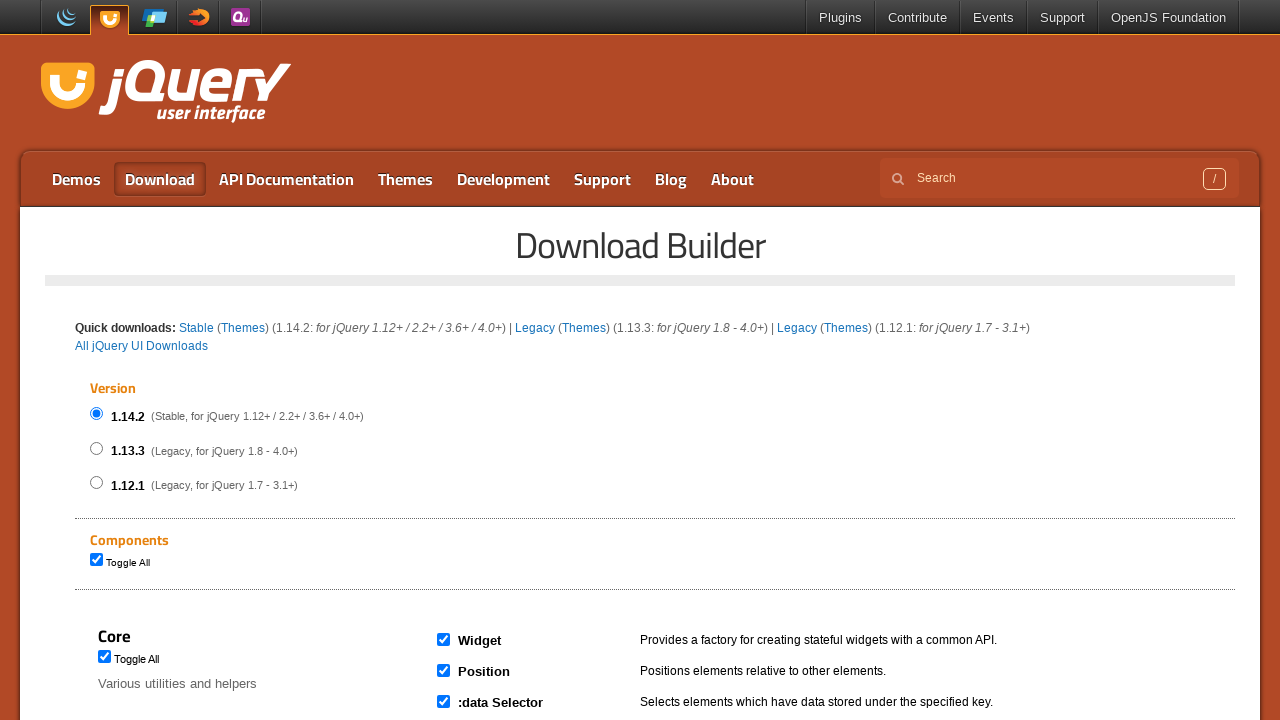